Tests simple JavaScript alert by clicking button, reading alert text, and accepting it

Starting URL: https://v1.training-support.net/selenium/javascript-alerts

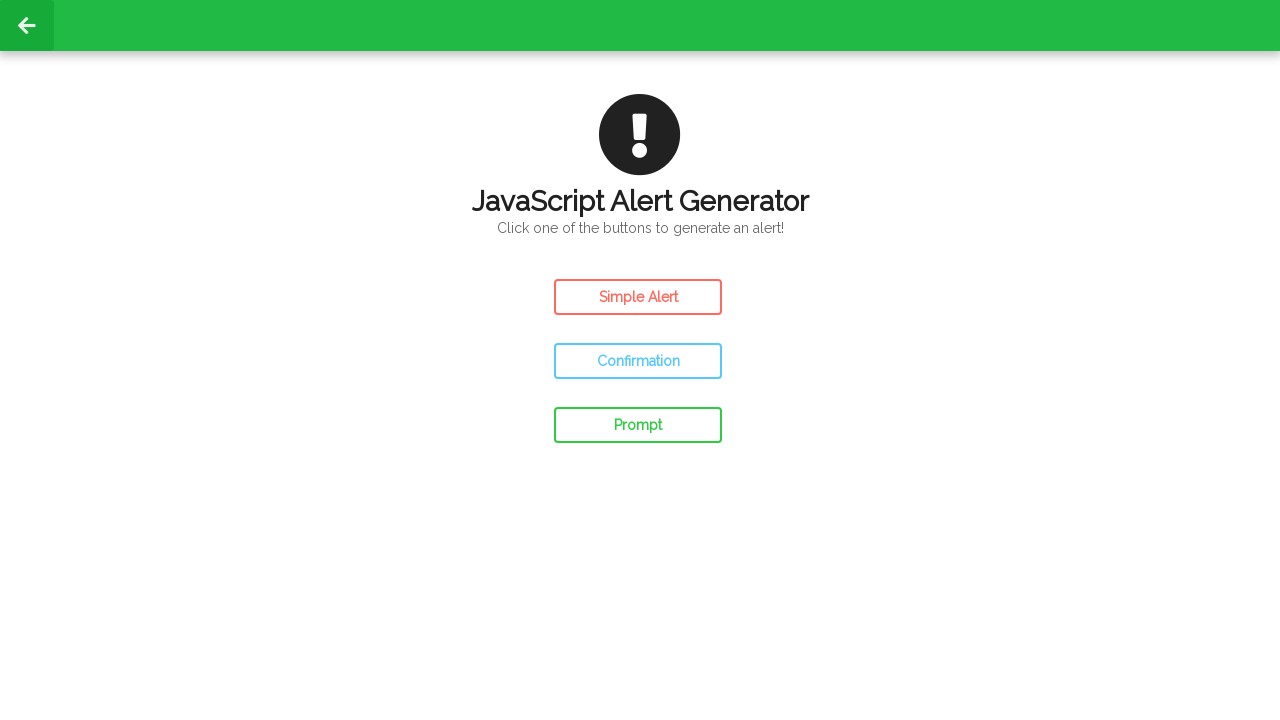

Clicked the Simple Alert button at (638, 297) on #simple
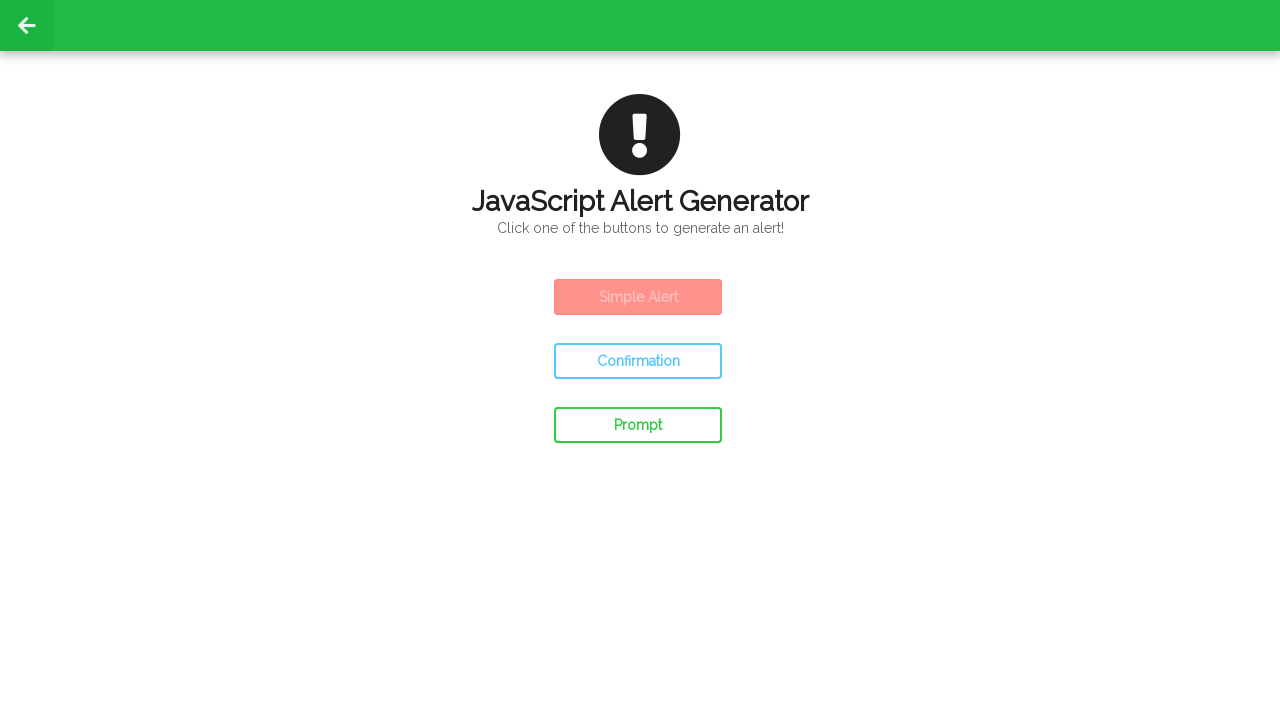

Set up dialog handler to accept alerts
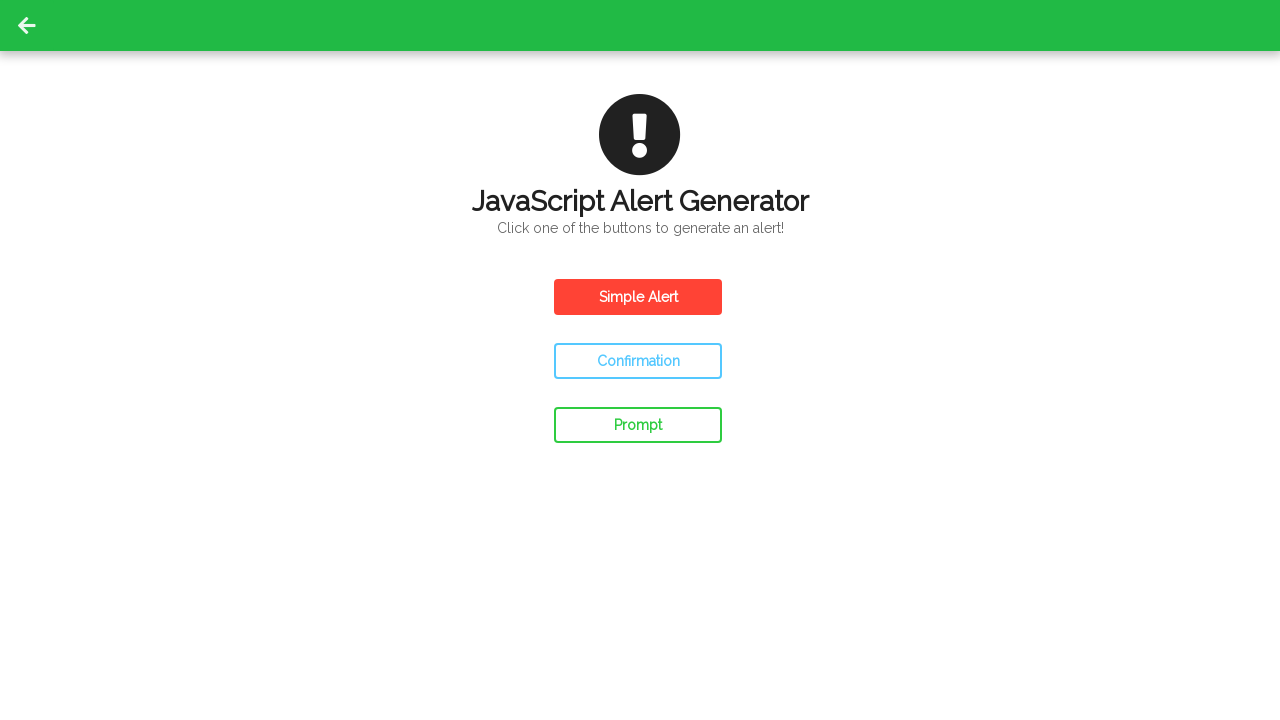

Clicked the Simple Alert button again for verification at (638, 297) on #simple
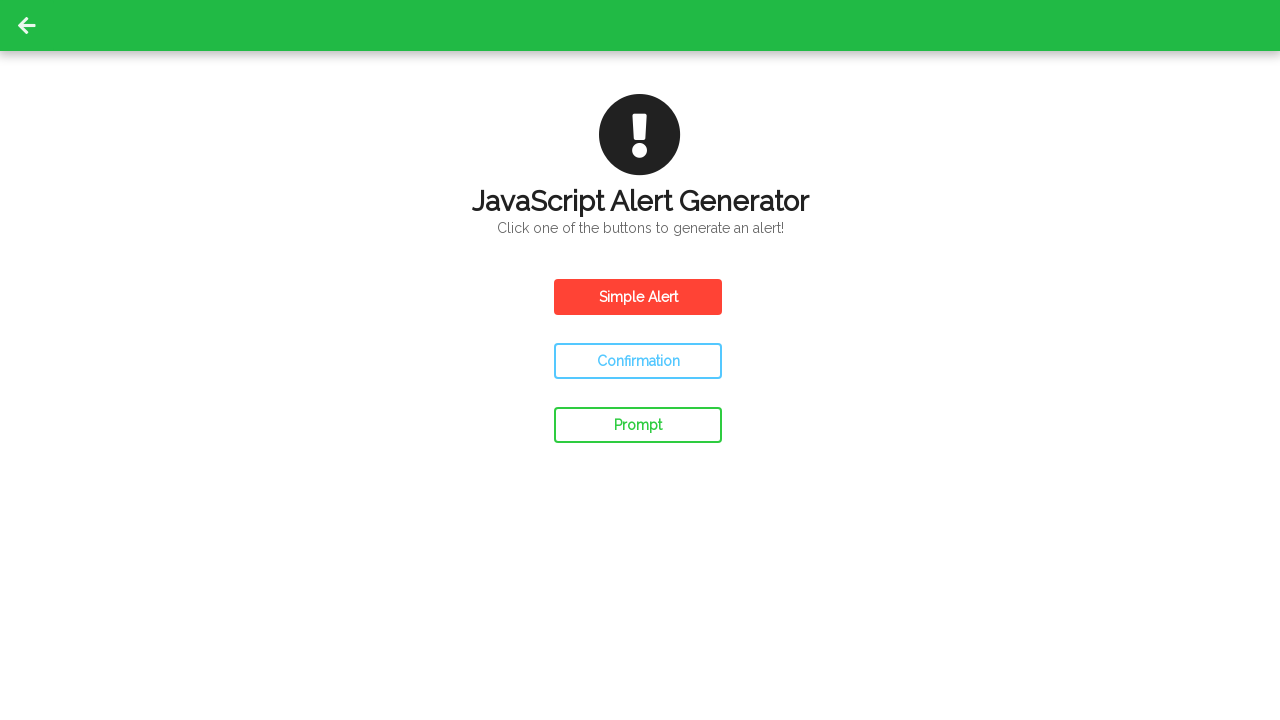

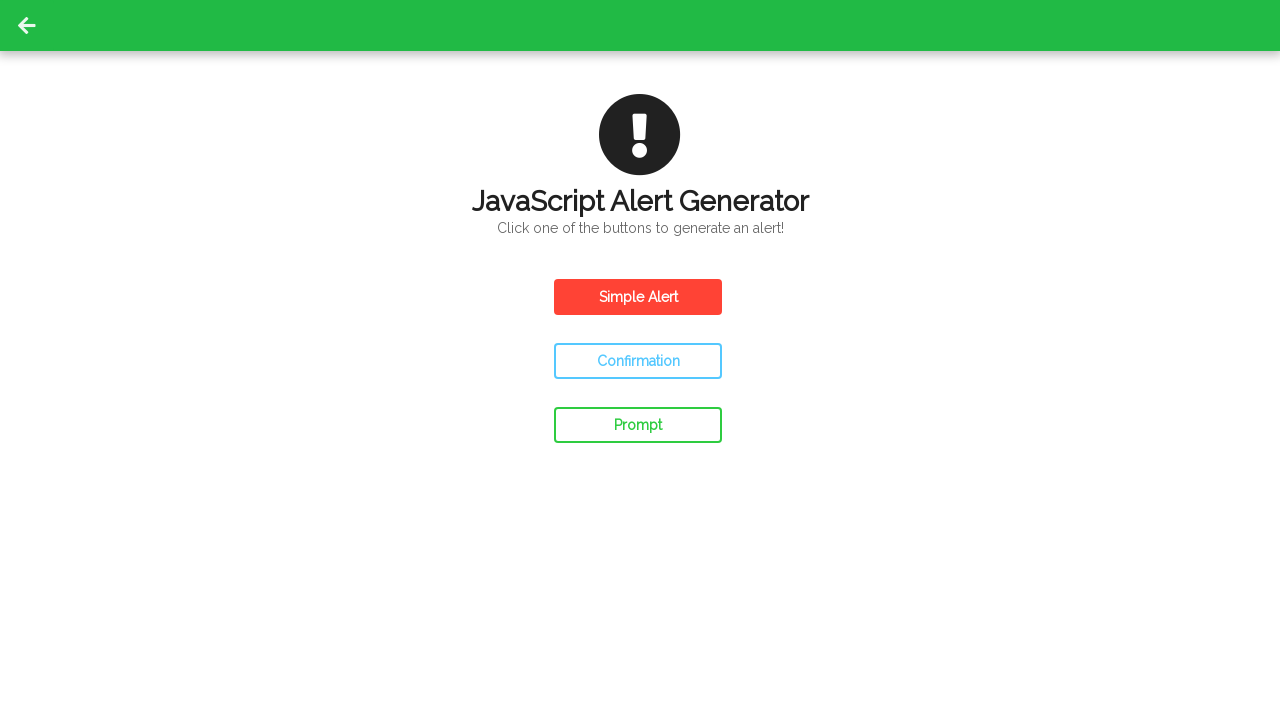